Tests that entered text is trimmed when saving edits

Starting URL: https://demo.playwright.dev/todomvc

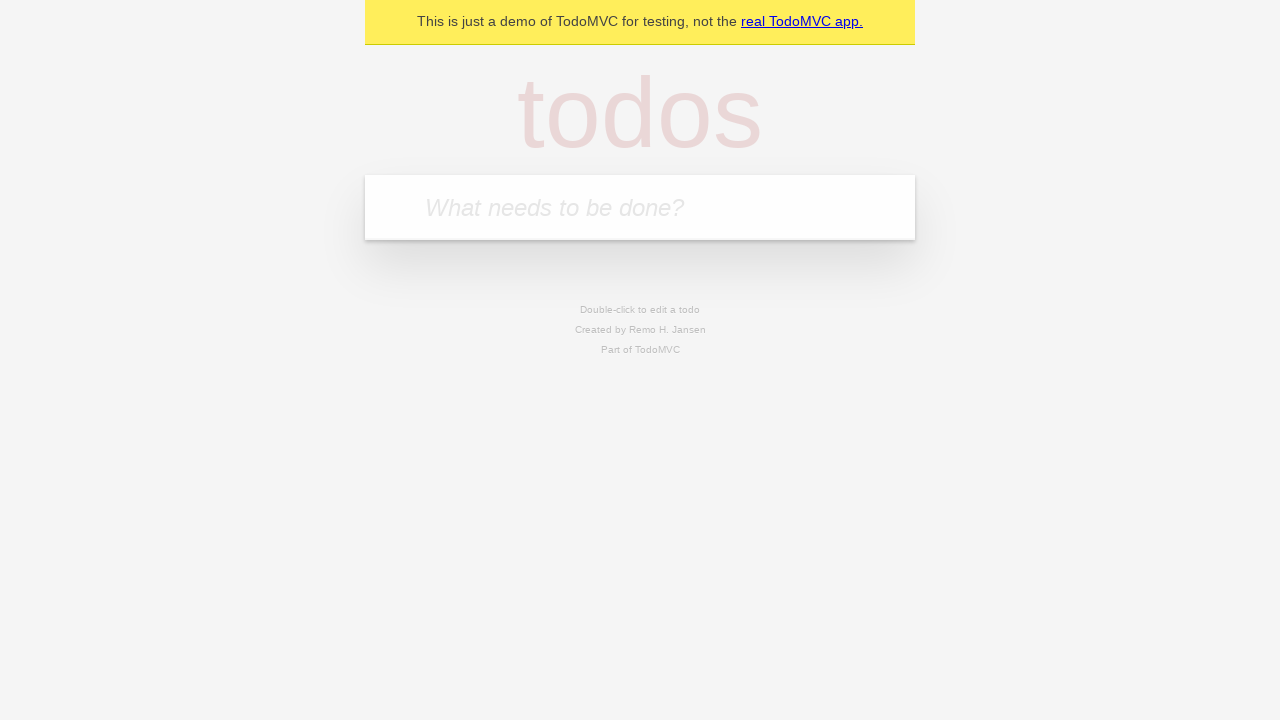

Filled todo input field with 'buy some cheese' on internal:attr=[placeholder="What needs to be done?"i]
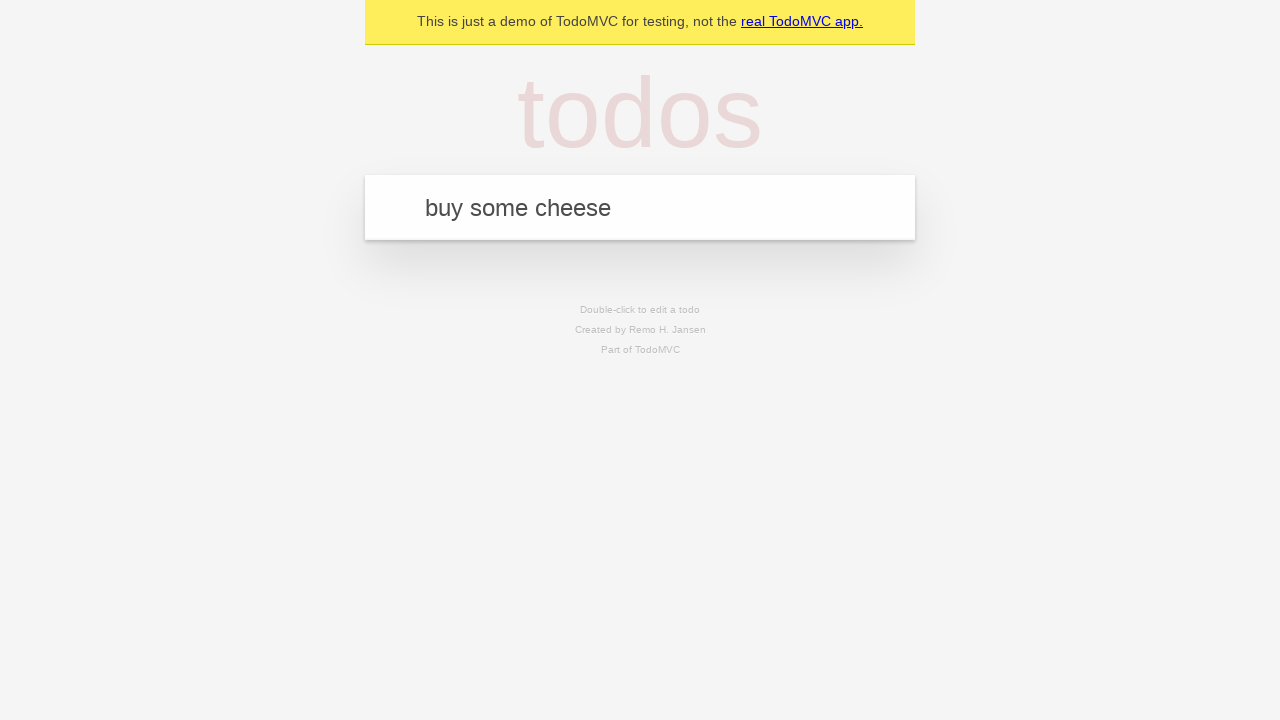

Pressed Enter to create todo 'buy some cheese' on internal:attr=[placeholder="What needs to be done?"i]
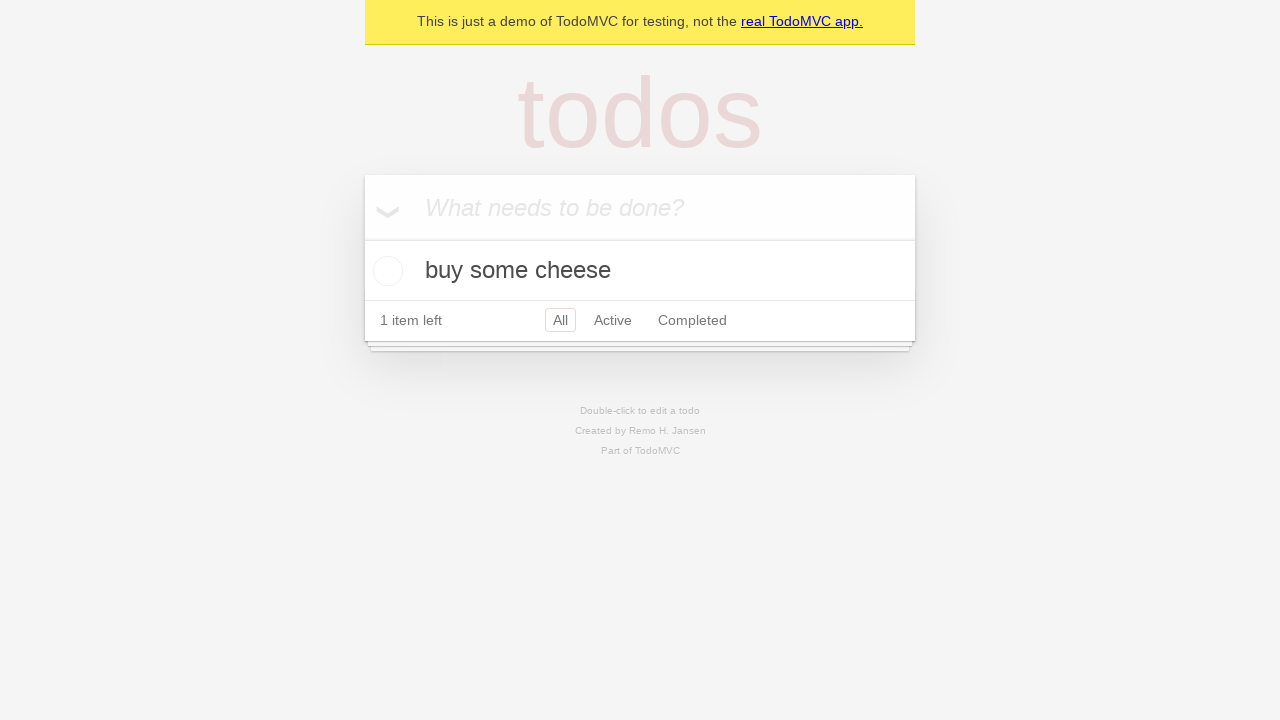

Filled todo input field with 'feed the cat' on internal:attr=[placeholder="What needs to be done?"i]
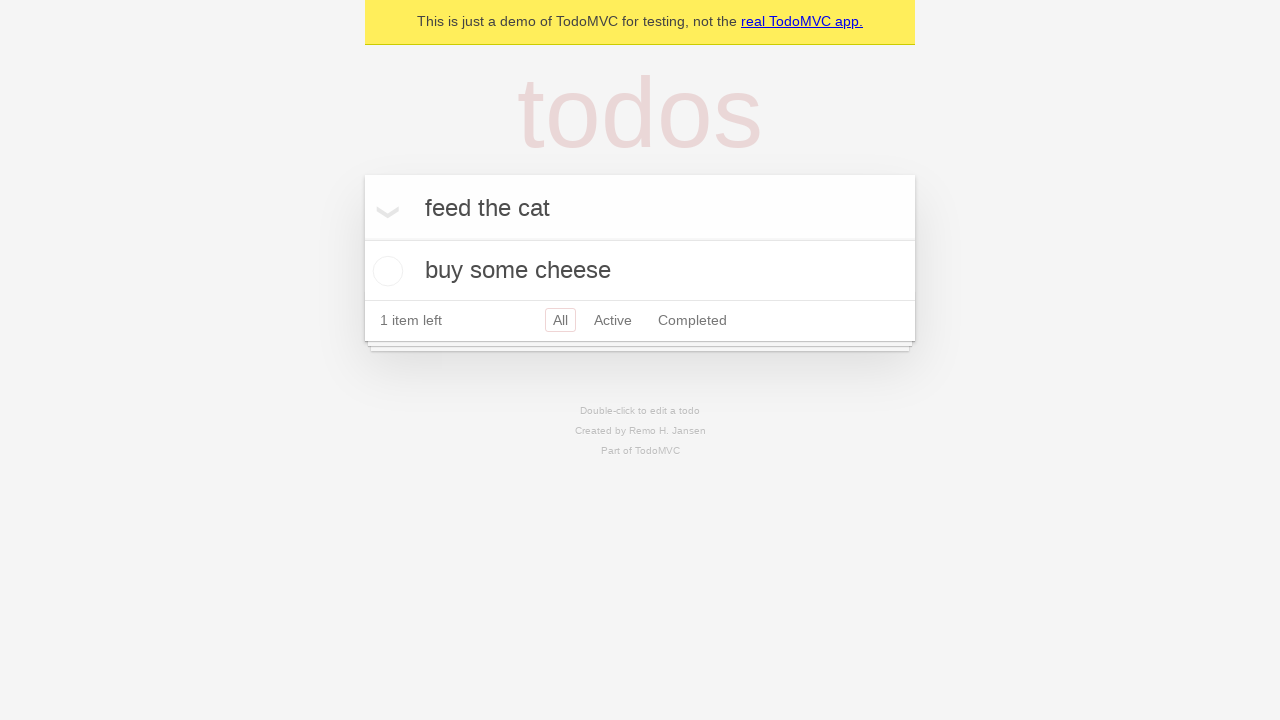

Pressed Enter to create todo 'feed the cat' on internal:attr=[placeholder="What needs to be done?"i]
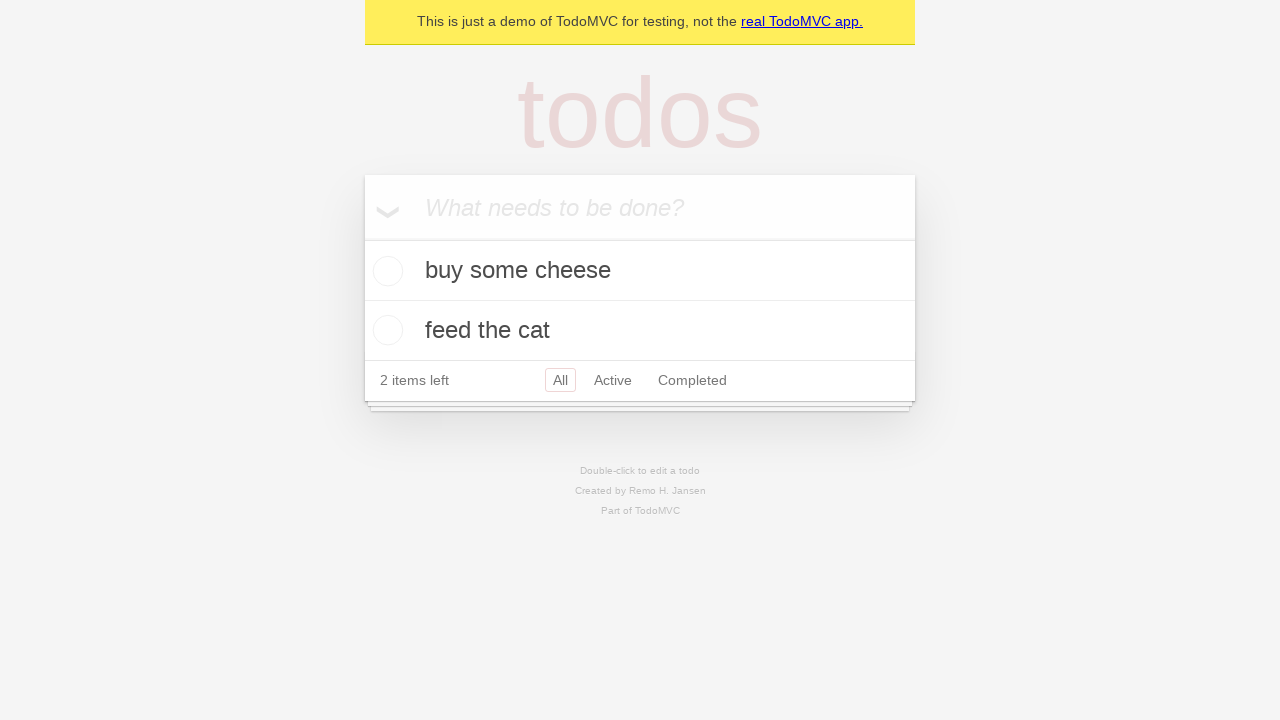

Filled todo input field with 'book a doctors appointment' on internal:attr=[placeholder="What needs to be done?"i]
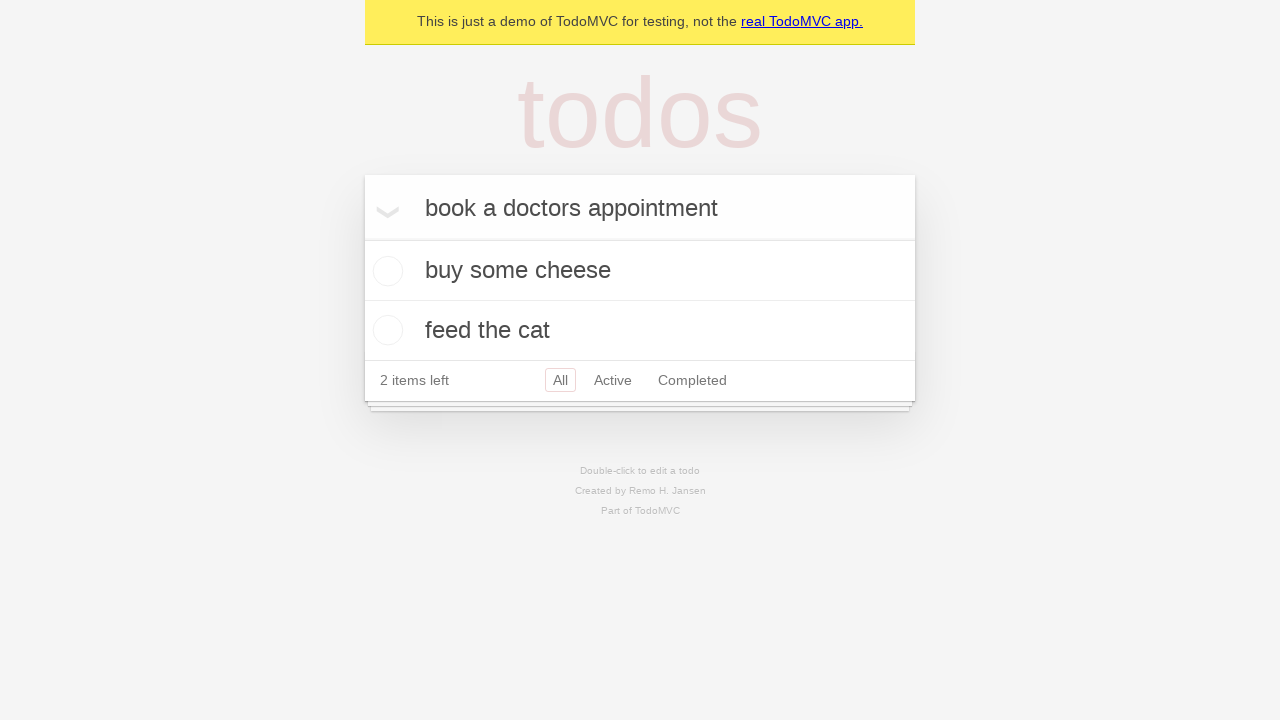

Pressed Enter to create todo 'book a doctors appointment' on internal:attr=[placeholder="What needs to be done?"i]
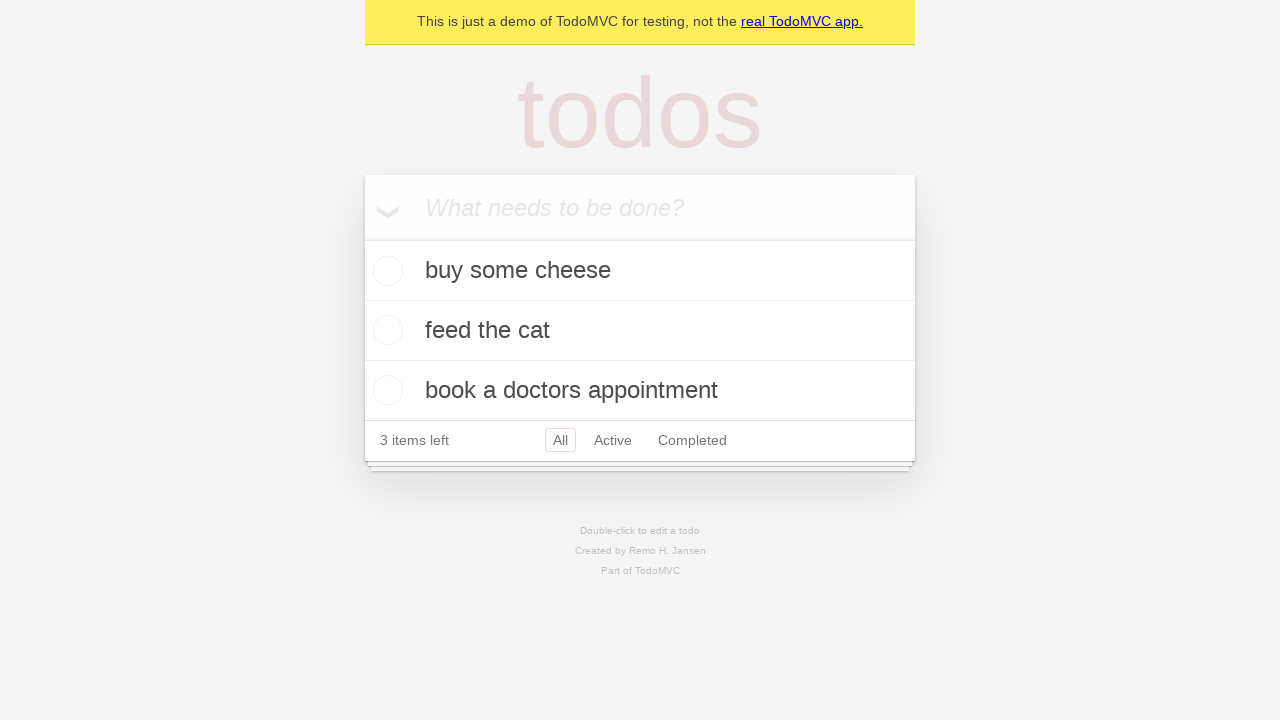

Waited for third todo item to be created
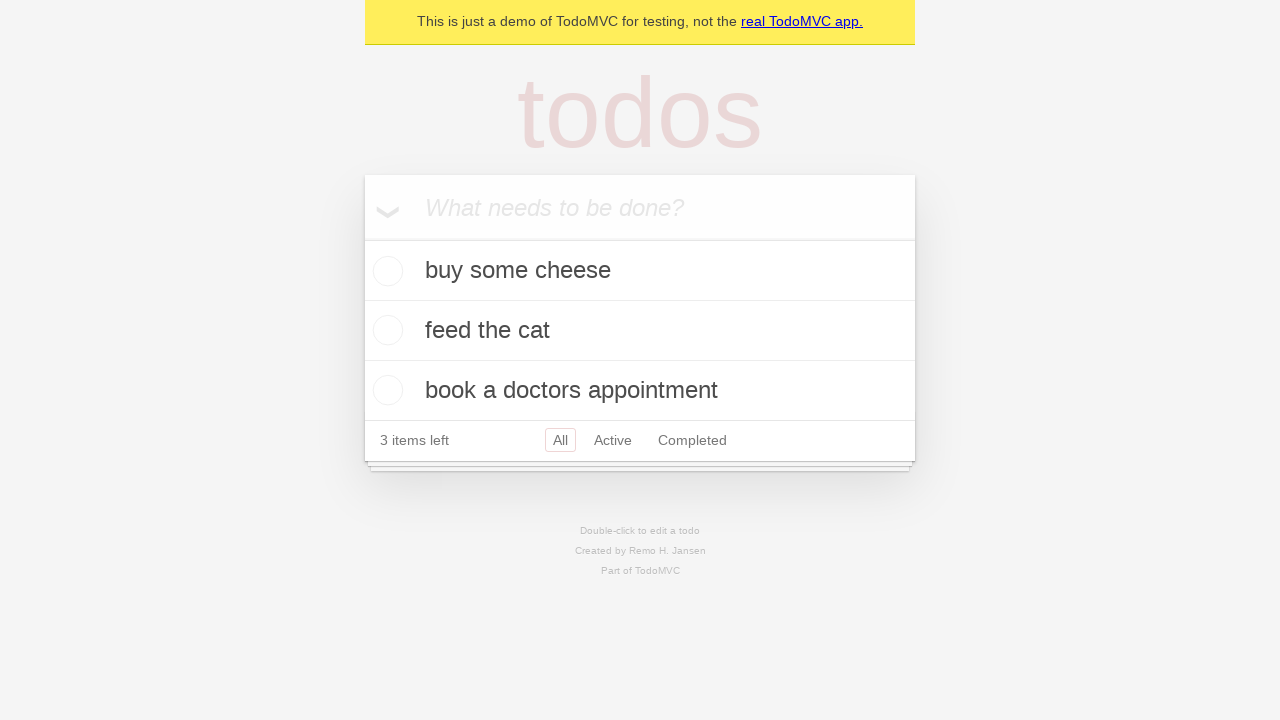

Double-clicked second todo item to enter edit mode at (640, 331) on [data-testid='todo-item'] >> nth=1
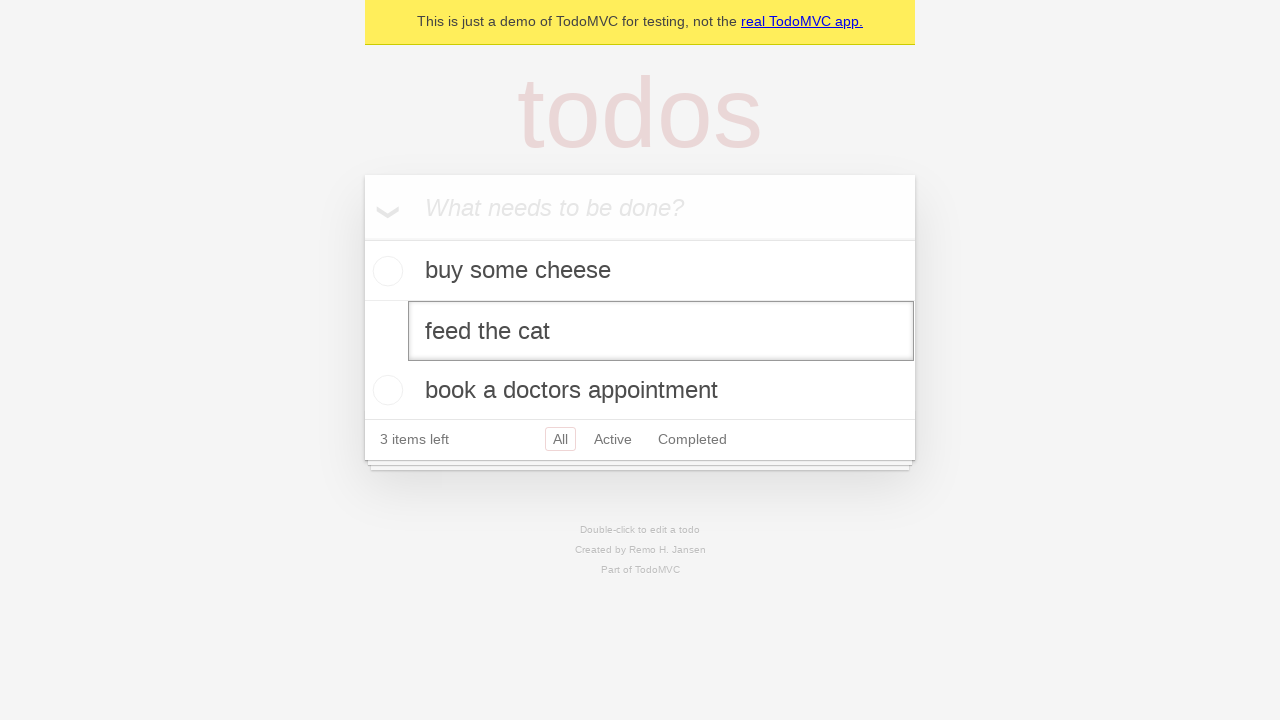

Filled edit field with text containing leading and trailing whitespace on [data-testid='todo-item'] >> nth=1 >> internal:role=textbox[name="Edit"i]
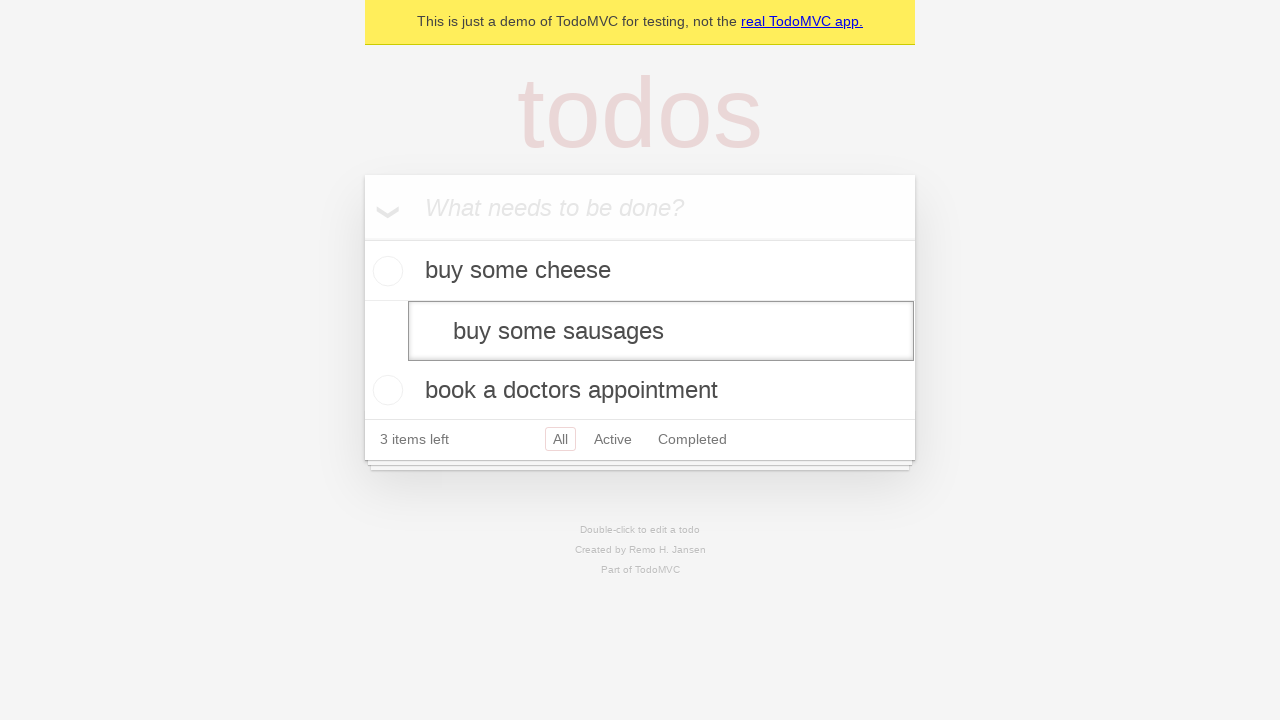

Pressed Enter to save edited todo with whitespace on [data-testid='todo-item'] >> nth=1 >> internal:role=textbox[name="Edit"i]
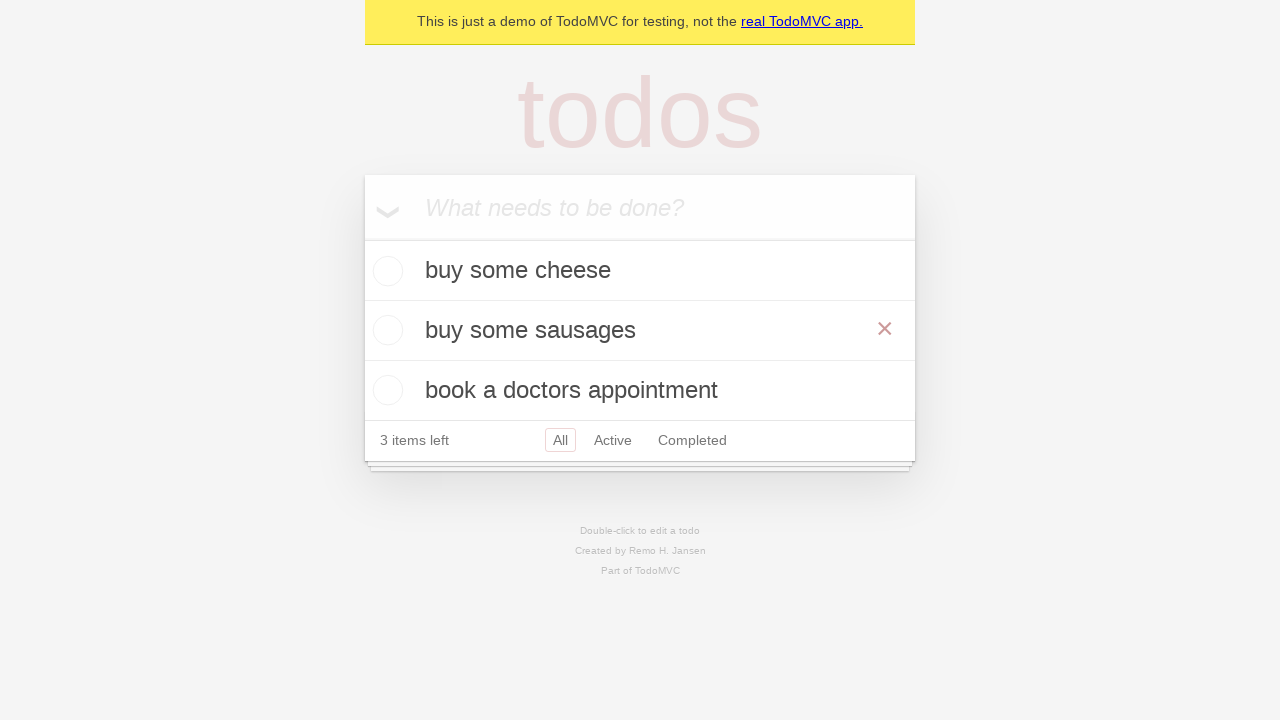

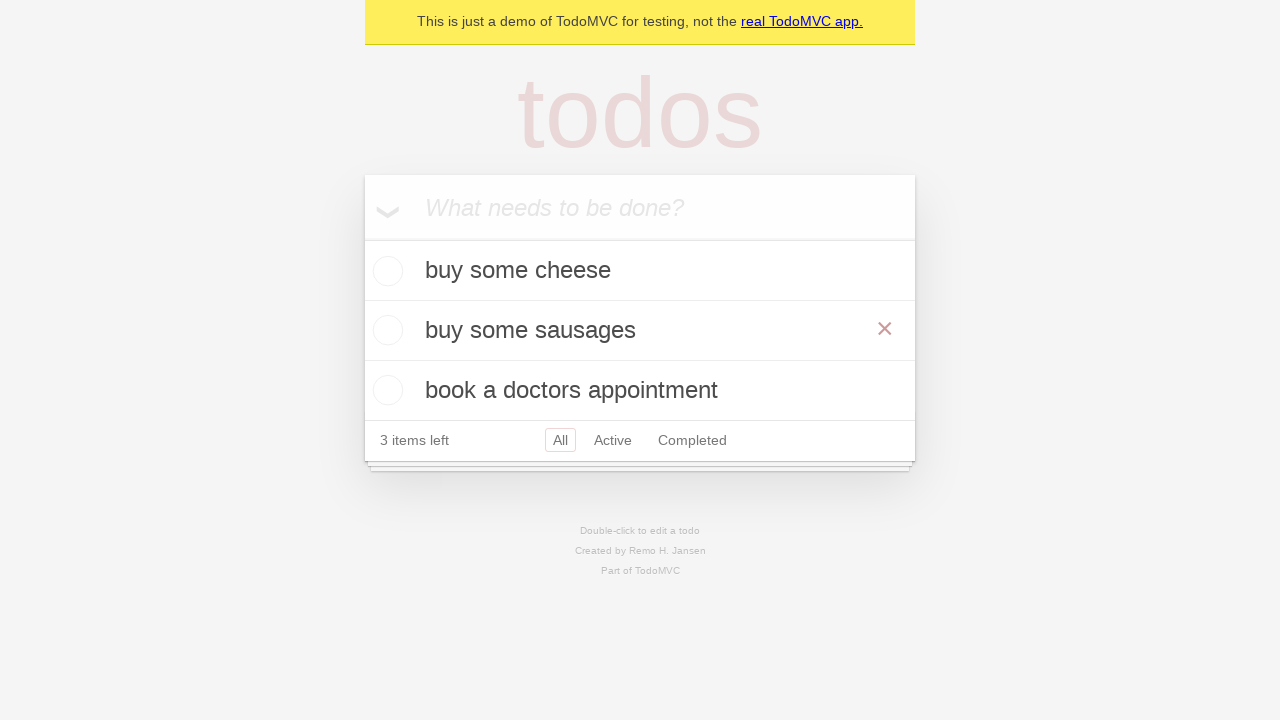